Tests JavaScript alert handling by triggering three types of alerts (normal, confirm, and prompt) and interacting with them using accept, dismiss, and dismiss respectively.

Starting URL: https://the-internet.herokuapp.com/javascript_alerts

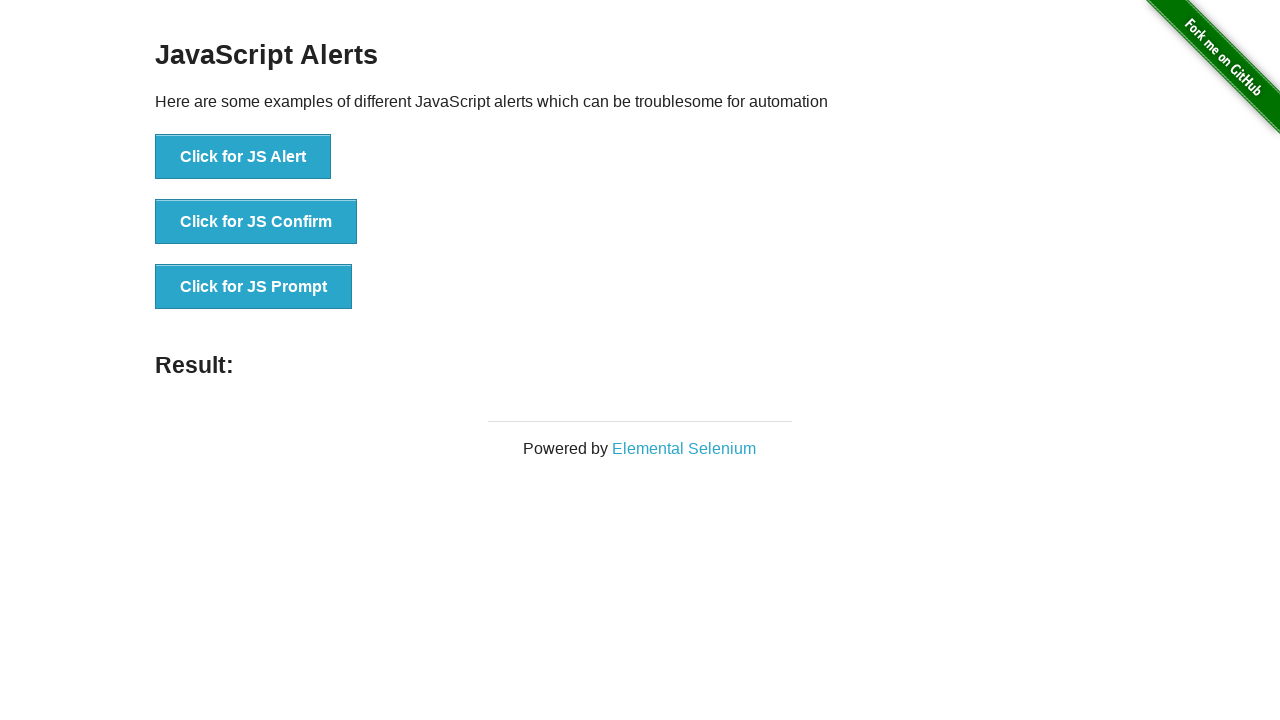

Clicked button to trigger normal alert at (243, 157) on li:nth-of-type(1) > button
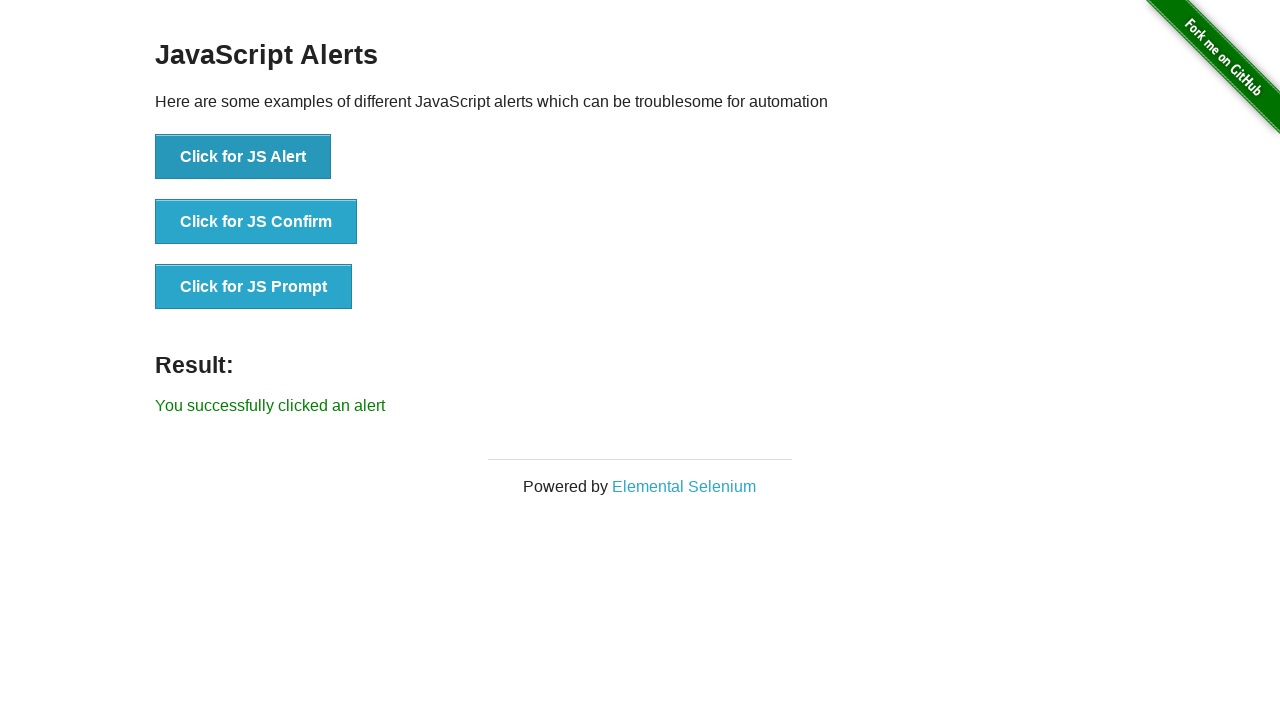

Set up dialog handler to accept alert
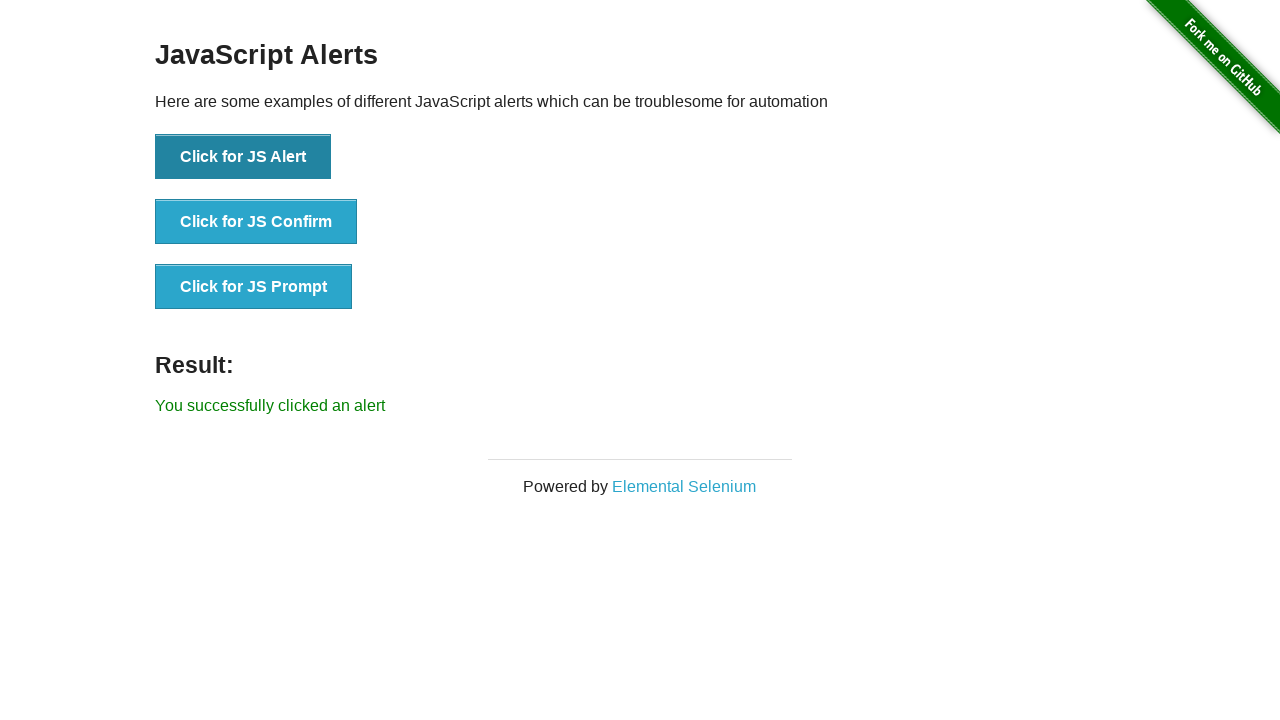

Waited for normal alert to be handled
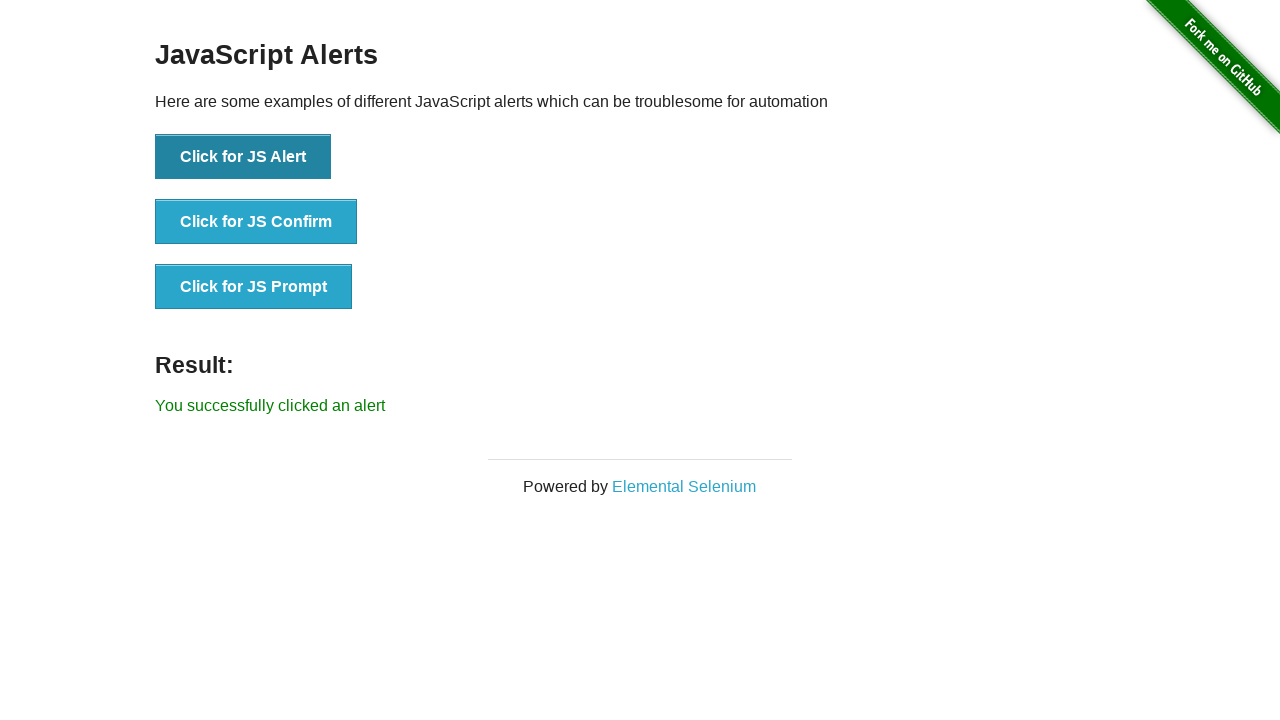

Set up dialog handler to dismiss confirm alert
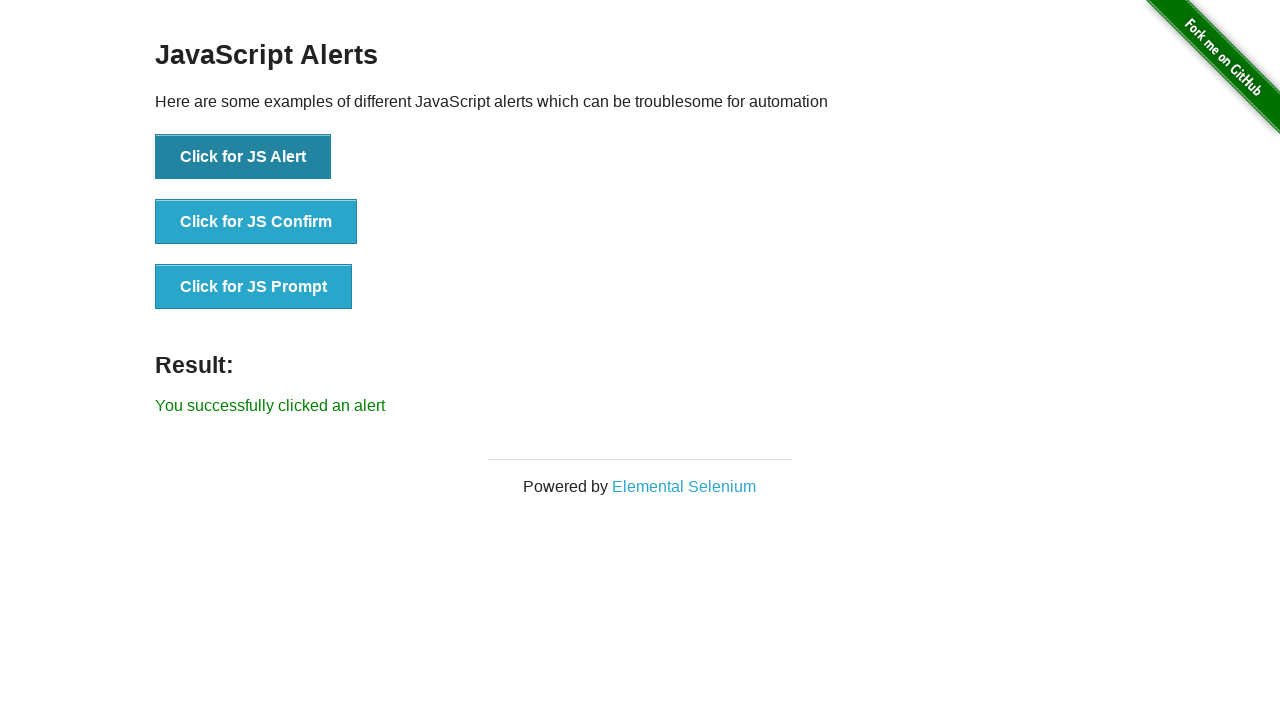

Clicked button to trigger confirm alert at (256, 222) on li:nth-of-type(2) > button
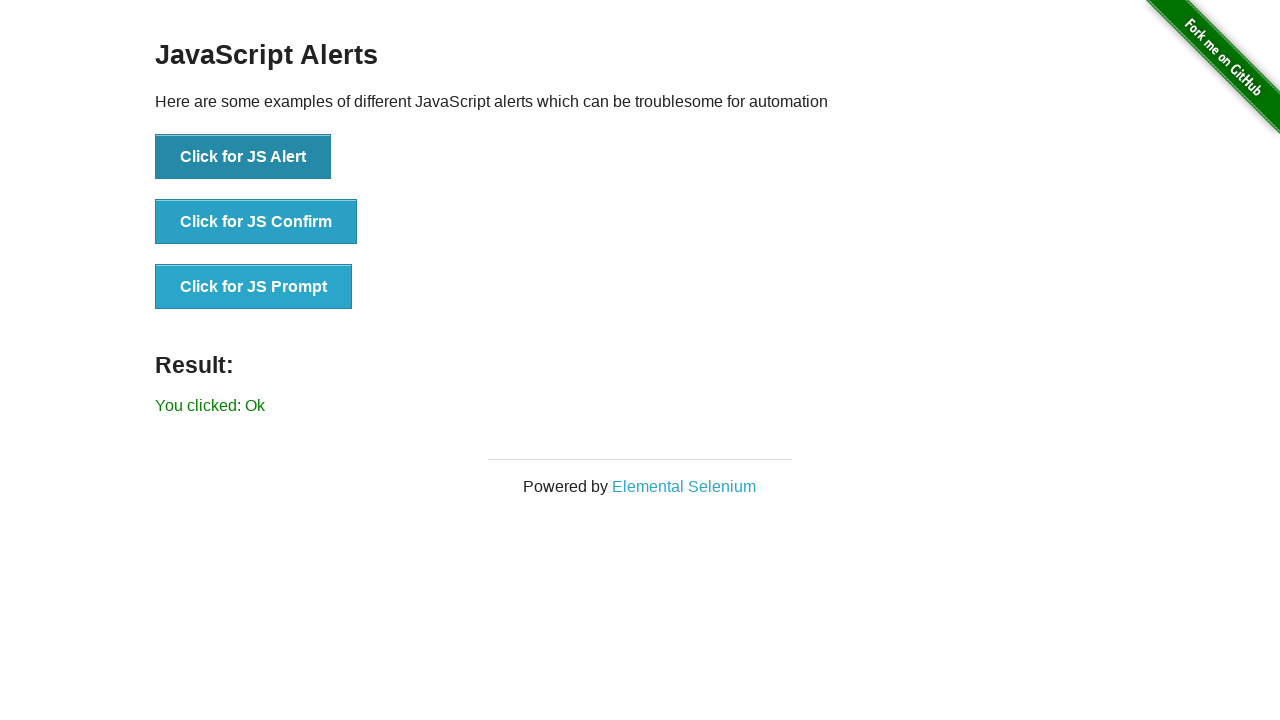

Waited for confirm alert to be handled
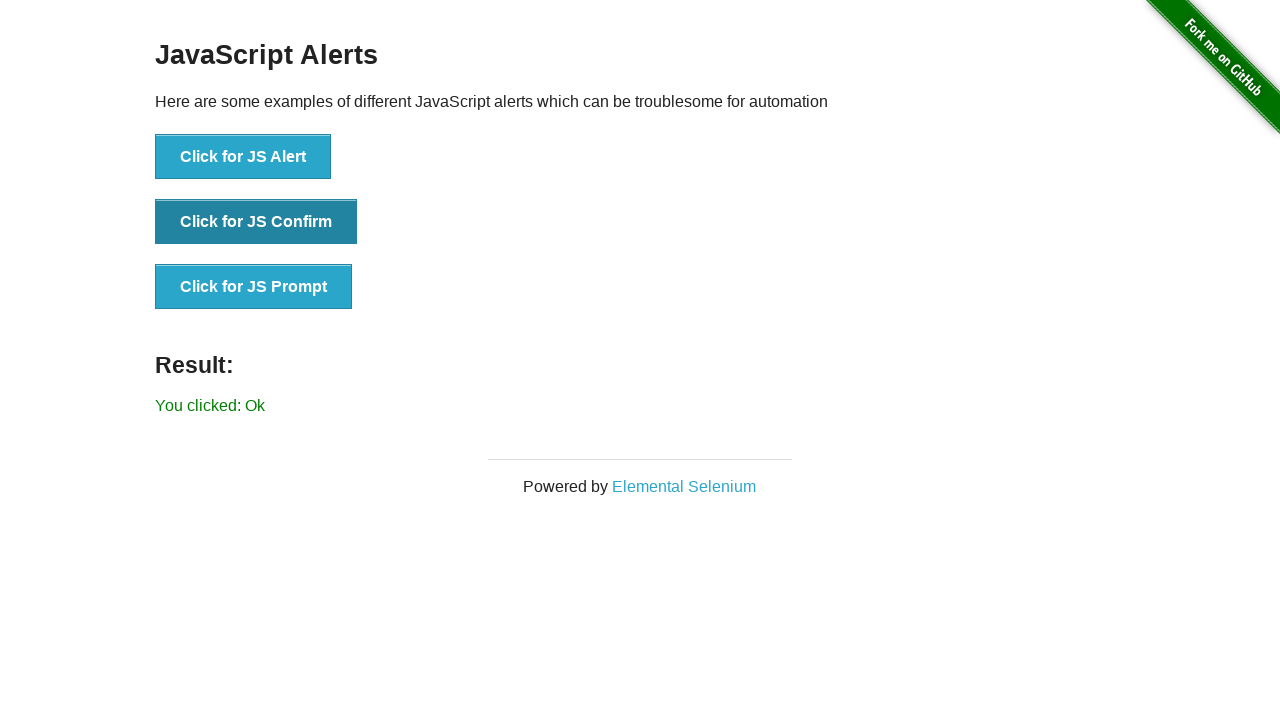

Set up dialog handler to dismiss prompt alert
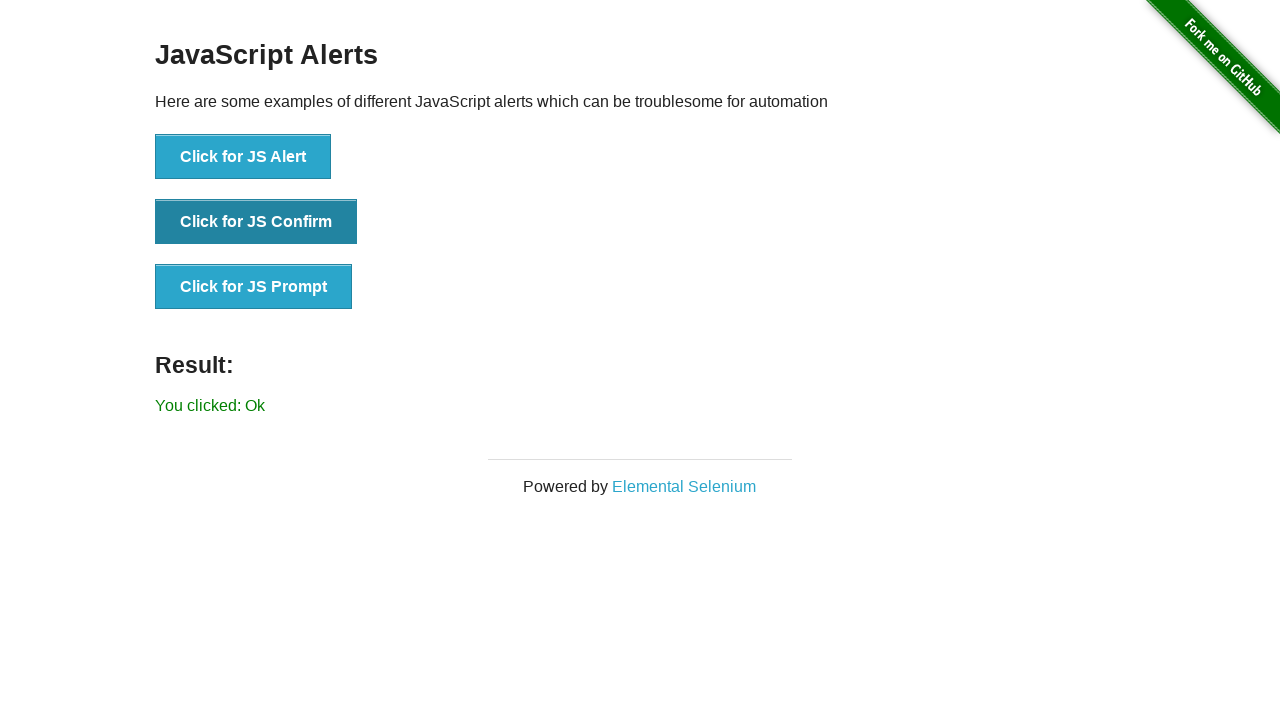

Clicked button to trigger prompt alert at (254, 287) on li:nth-of-type(3) > button
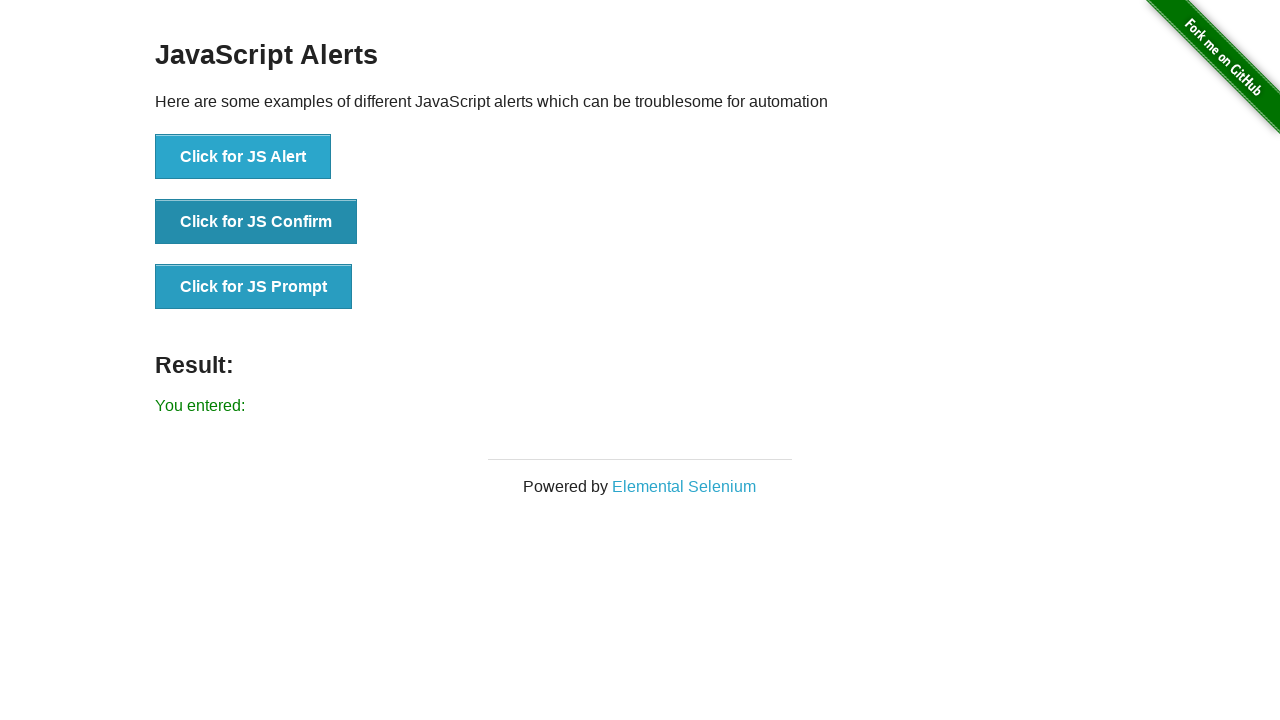

Waited for prompt alert to be handled
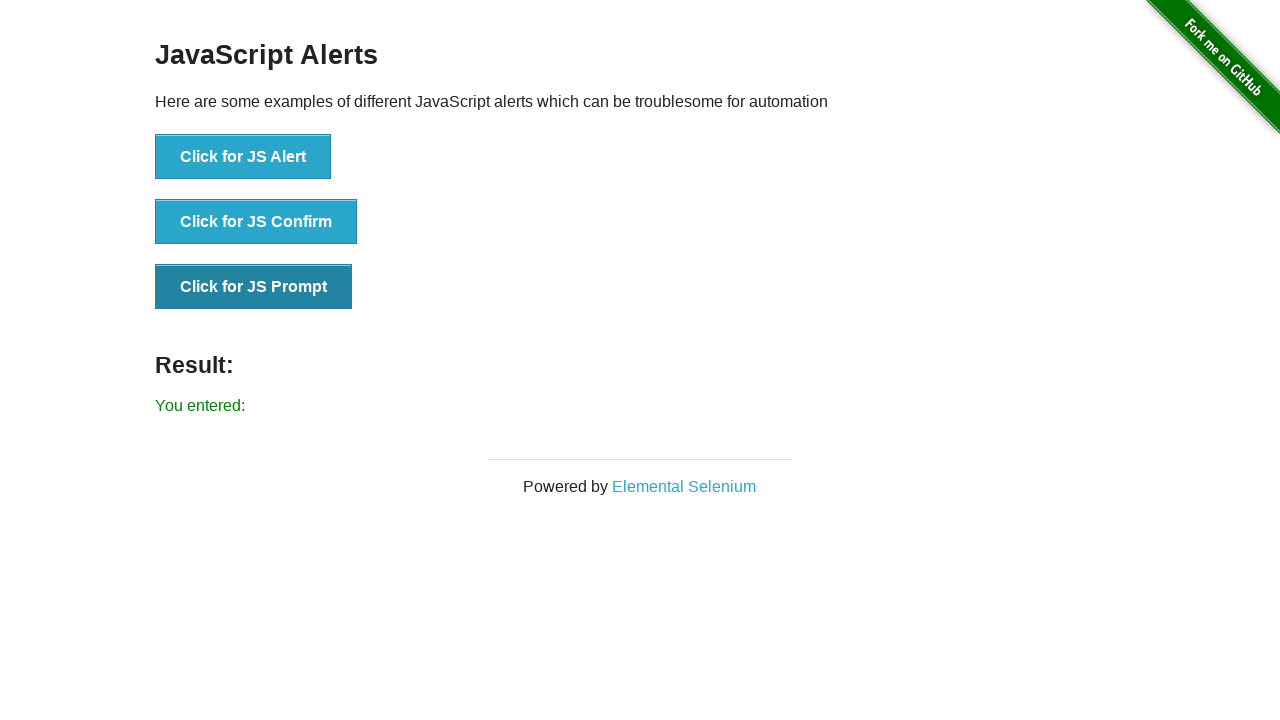

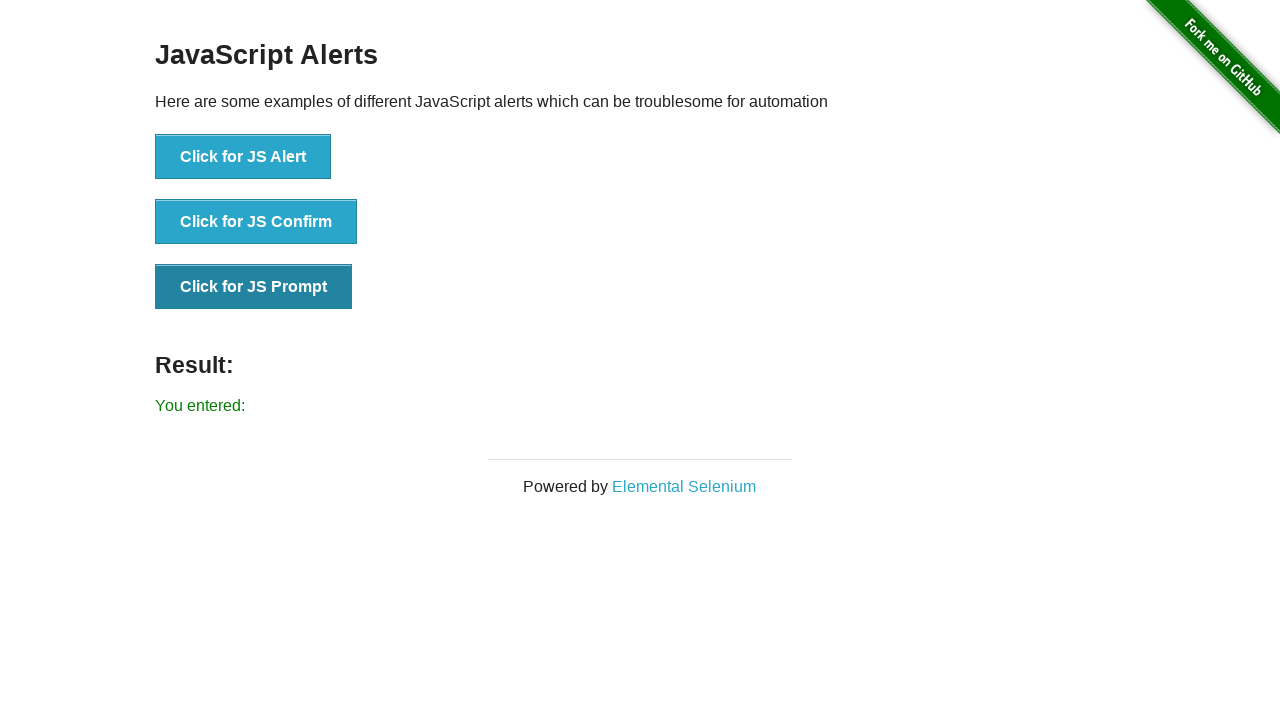